Tests checkbox functionality by finding all checkboxes on the page and verifying their checked/unchecked states using both attribute lookup and isChecked methods.

Starting URL: http://the-internet.herokuapp.com/checkboxes

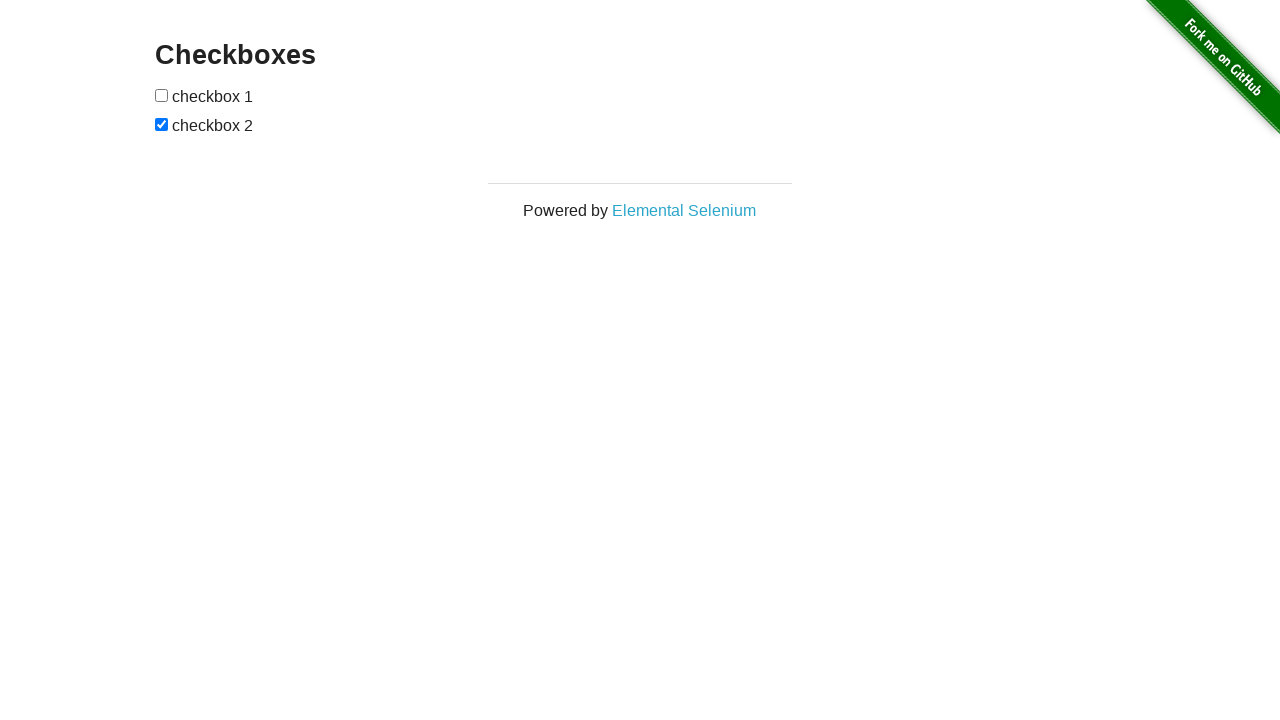

Waited for checkboxes to be present on the page
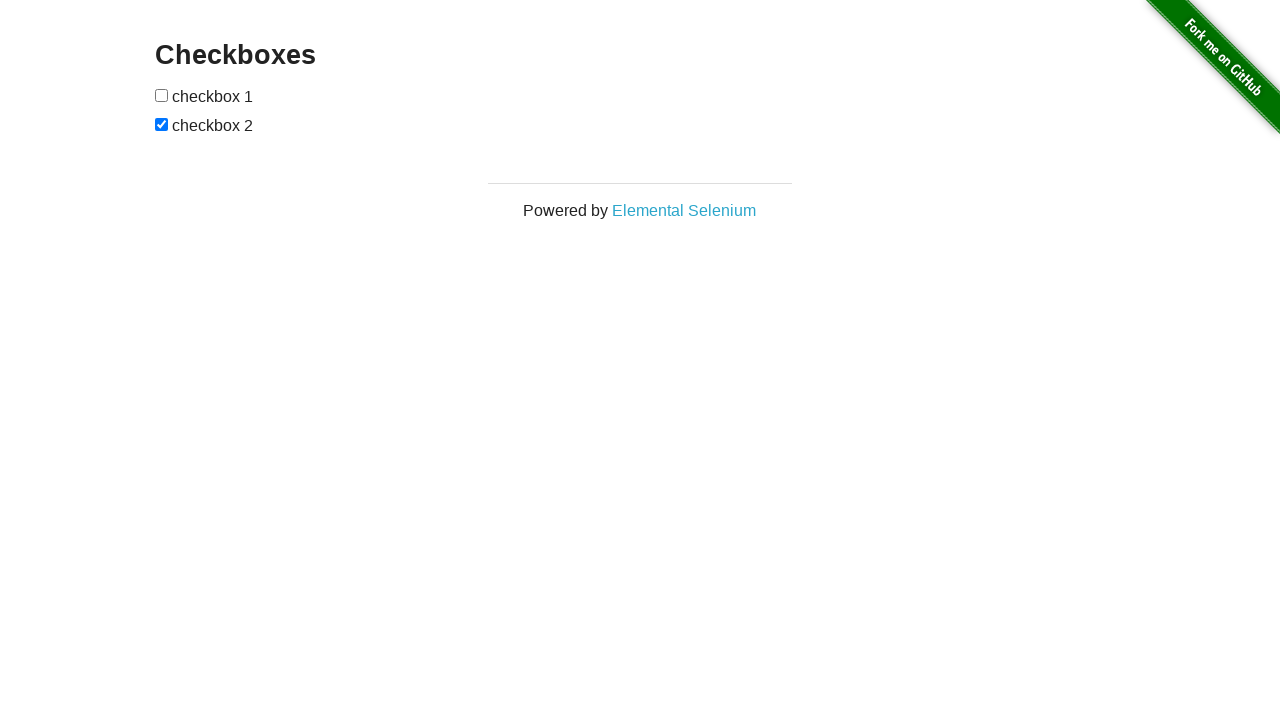

Located all checkboxes on the page
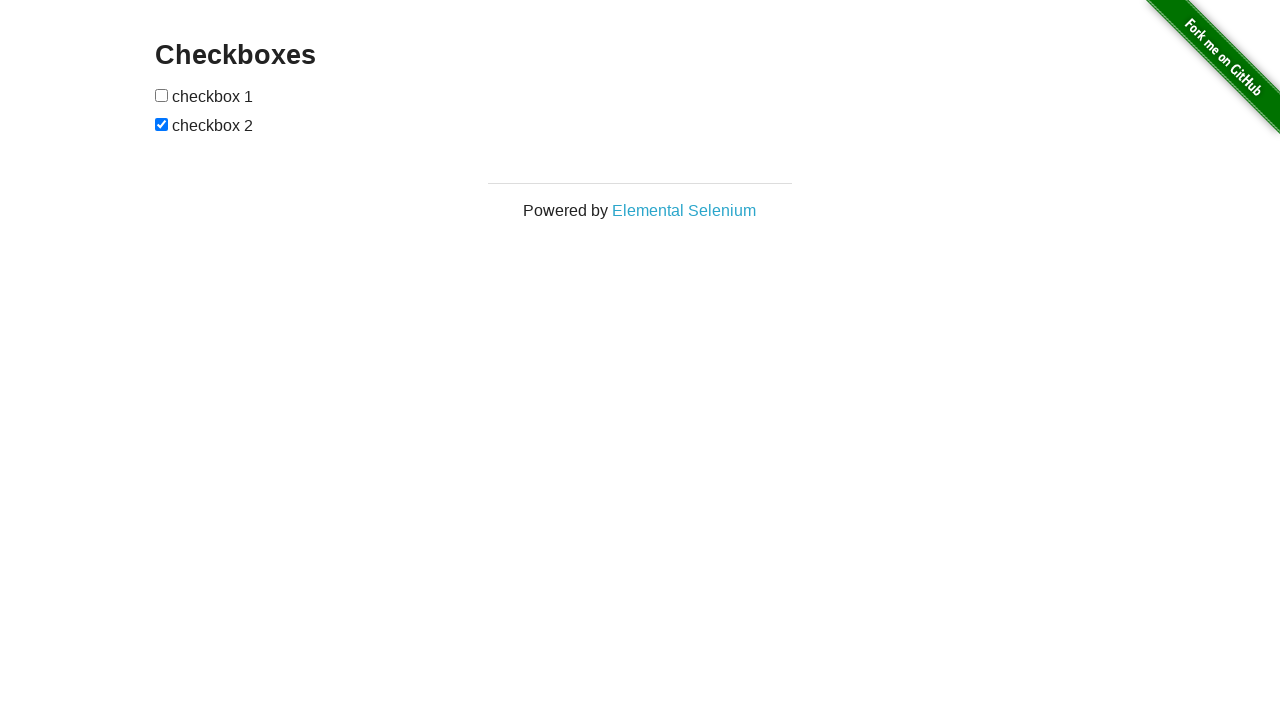

Selected the first checkbox
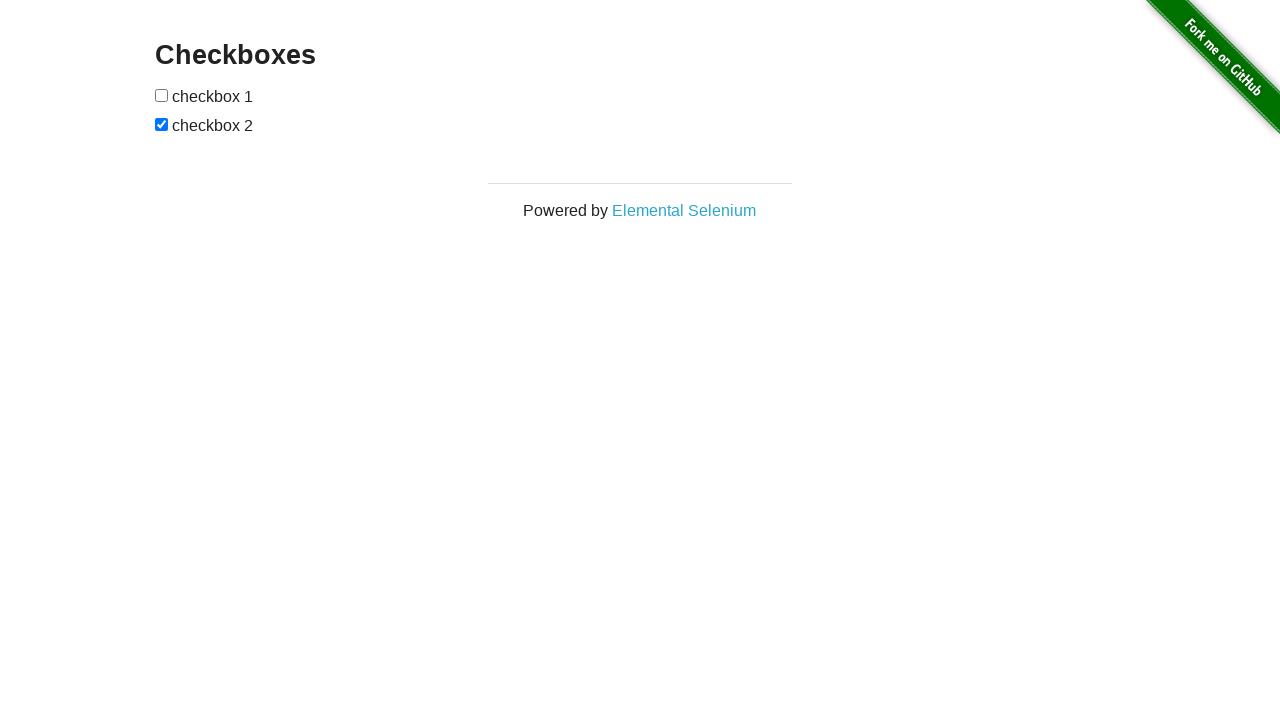

Verified that the first checkbox is unchecked
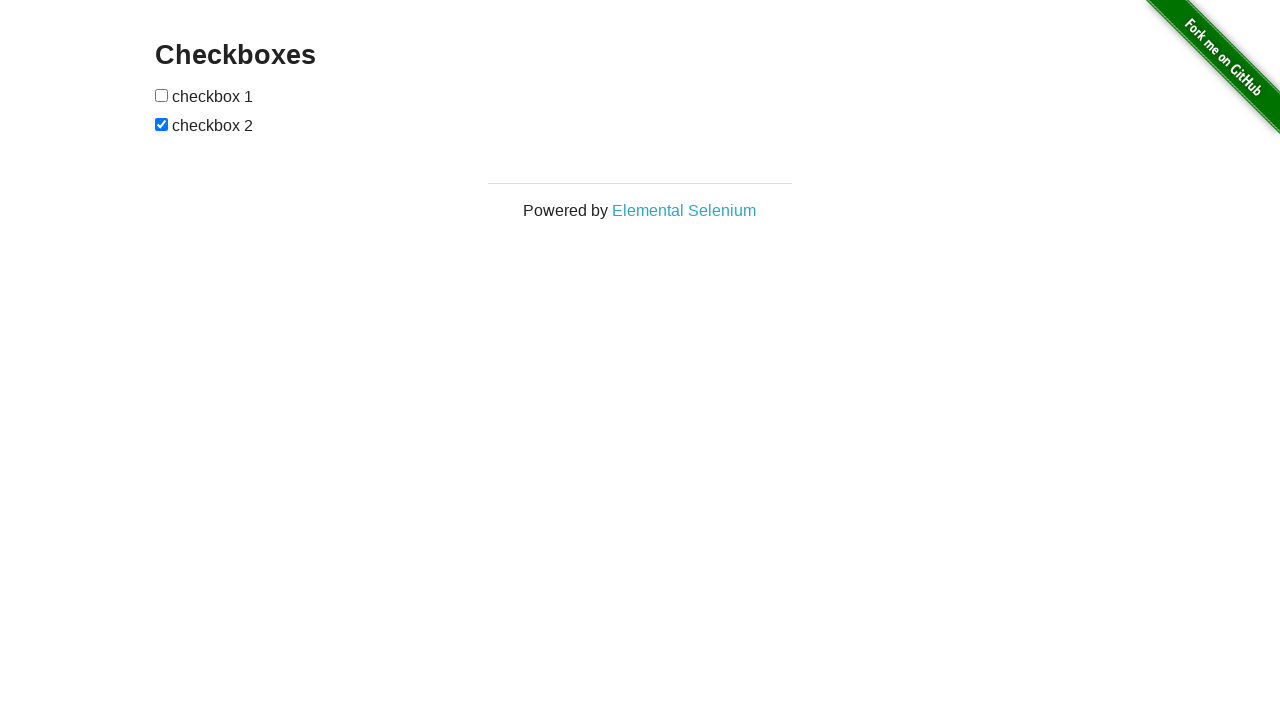

Selected the second checkbox
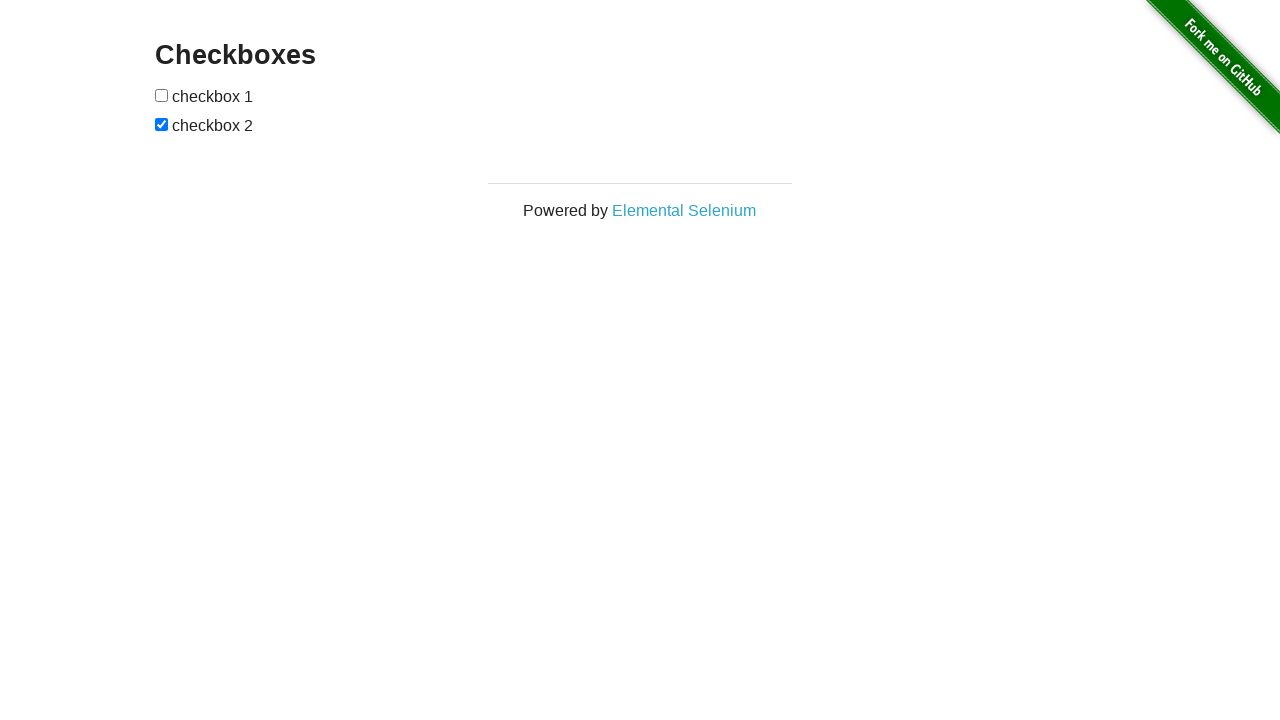

Verified that the second checkbox is checked
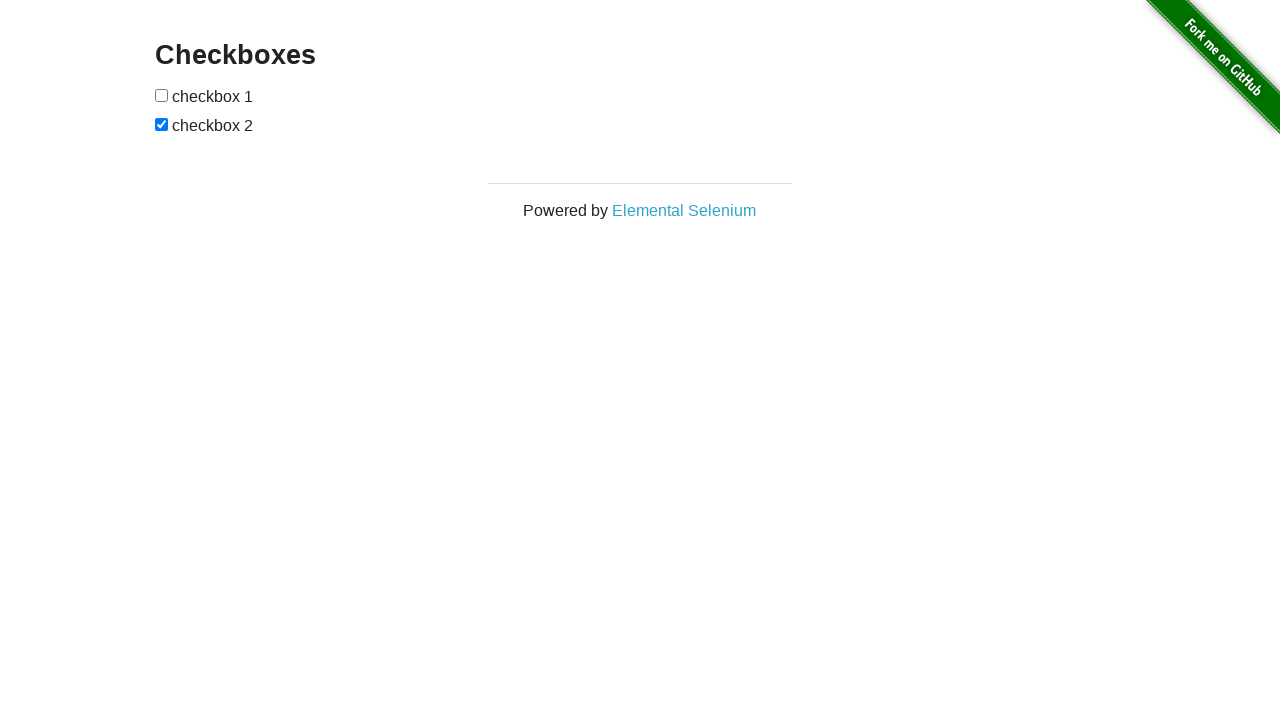

Clicked the first checkbox to check it at (162, 95) on input[type="checkbox"] >> nth=0
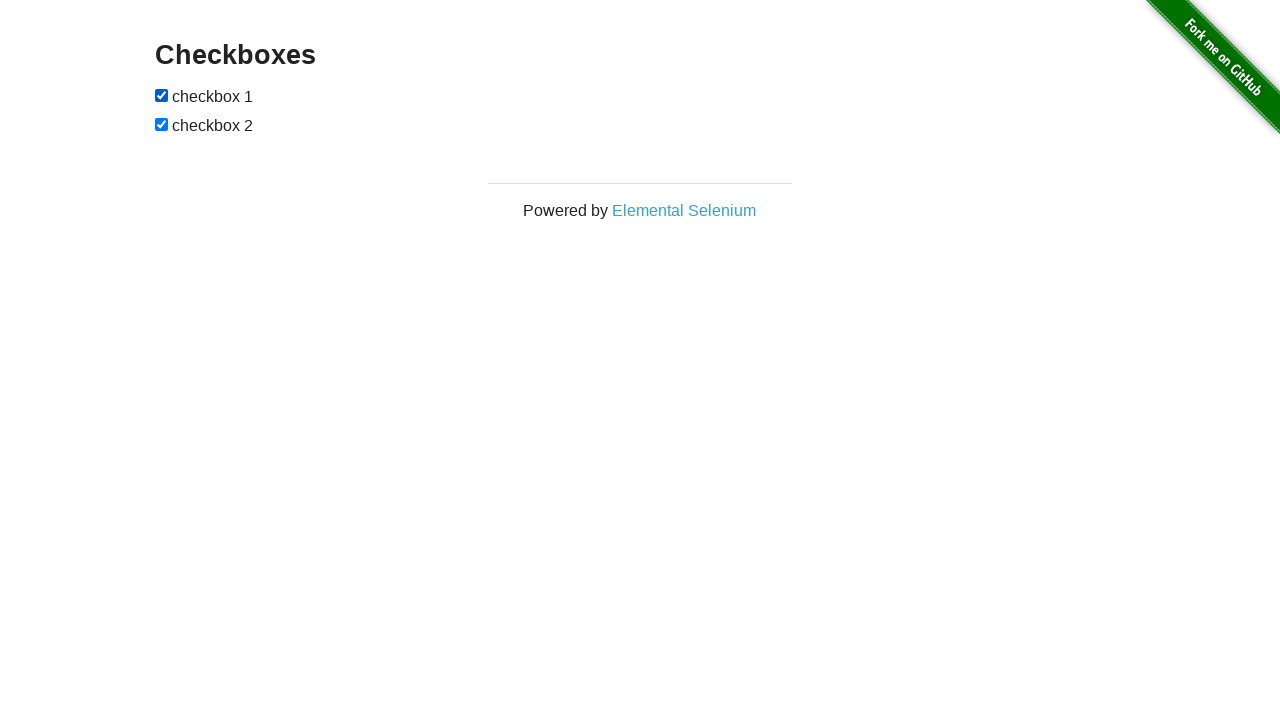

Verified that the first checkbox is now checked after clicking
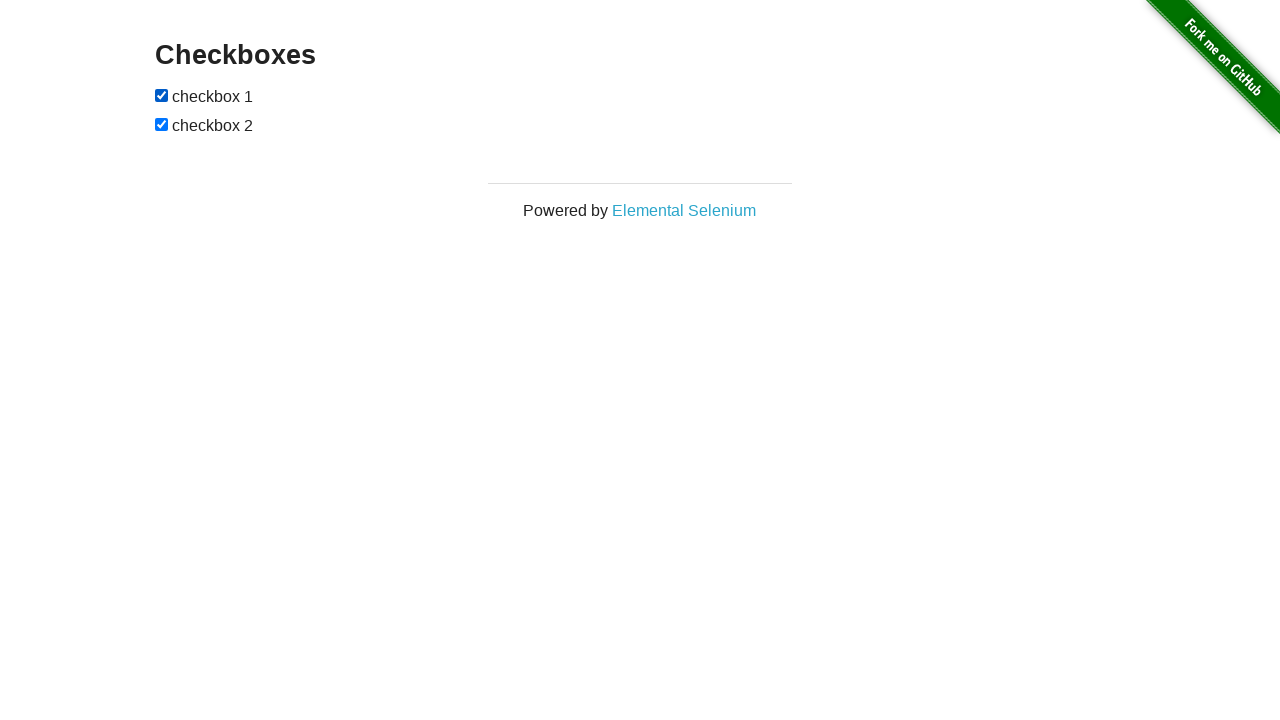

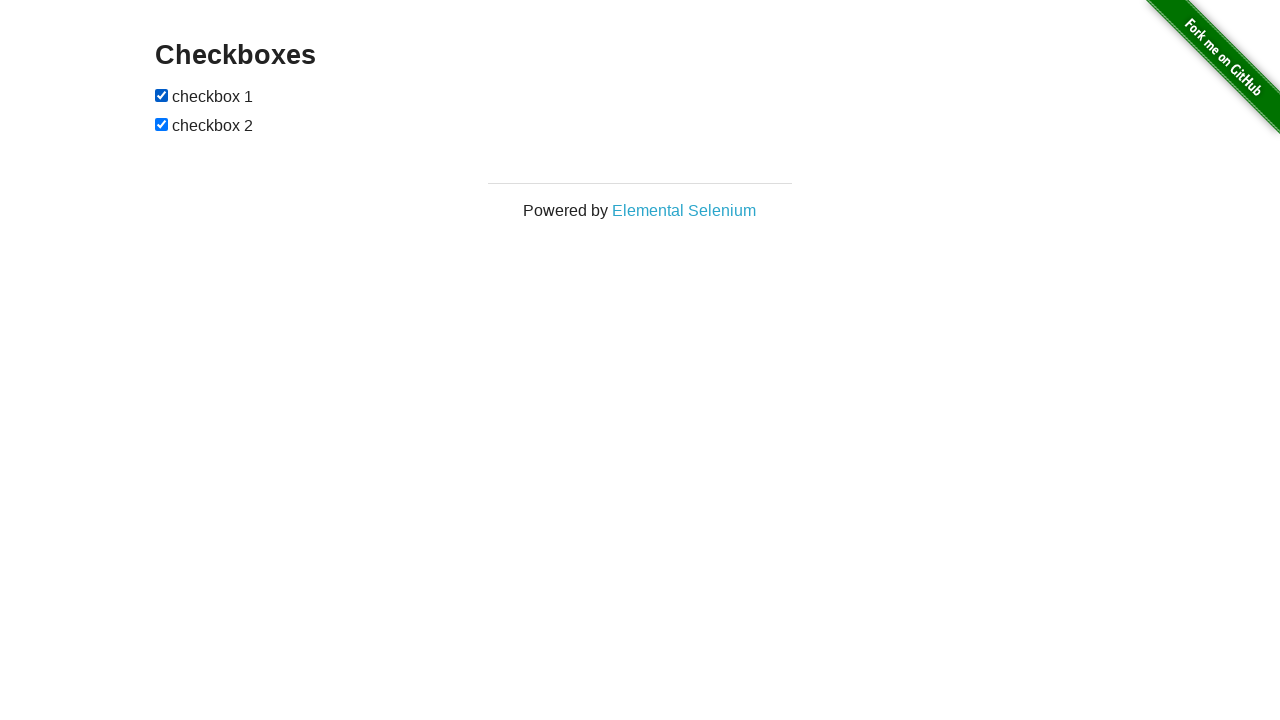